Tests removing an item from the basket and verifying the empty basket message

Starting URL: http://practice.automationtesting.in/

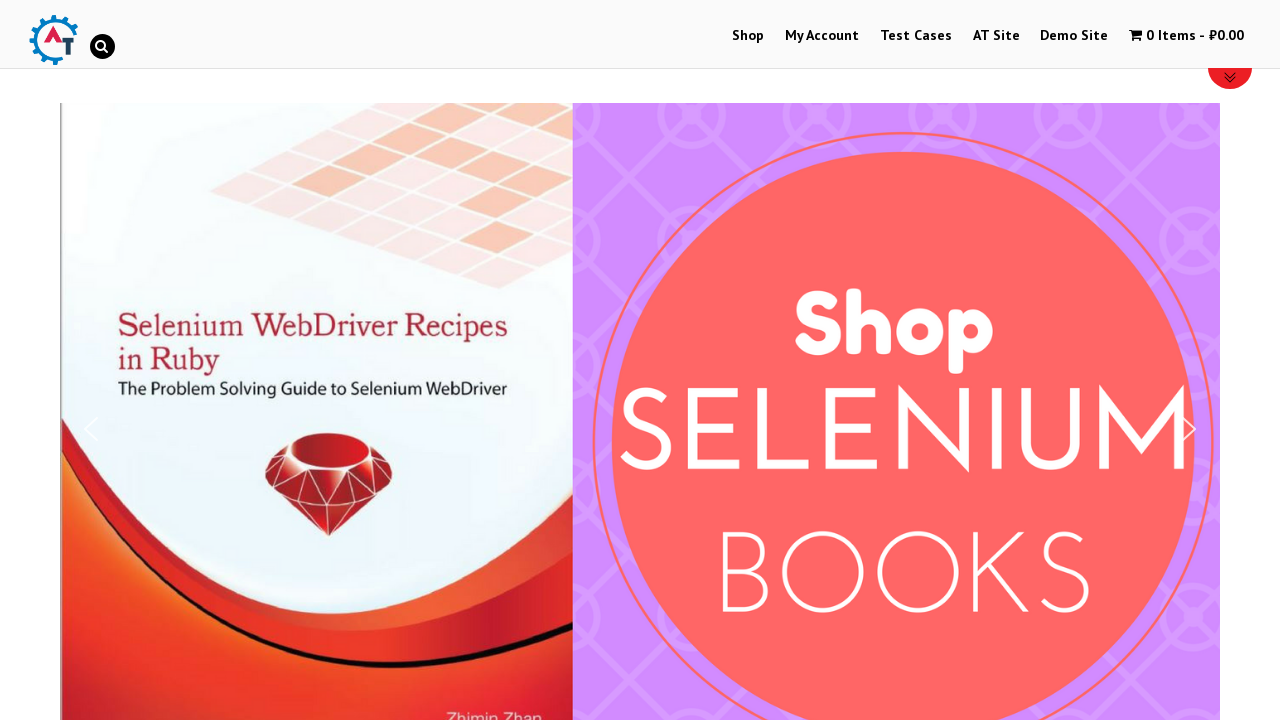

Clicked Shop link at (748, 36) on xpath=//a[contains(text(),'Shop')]
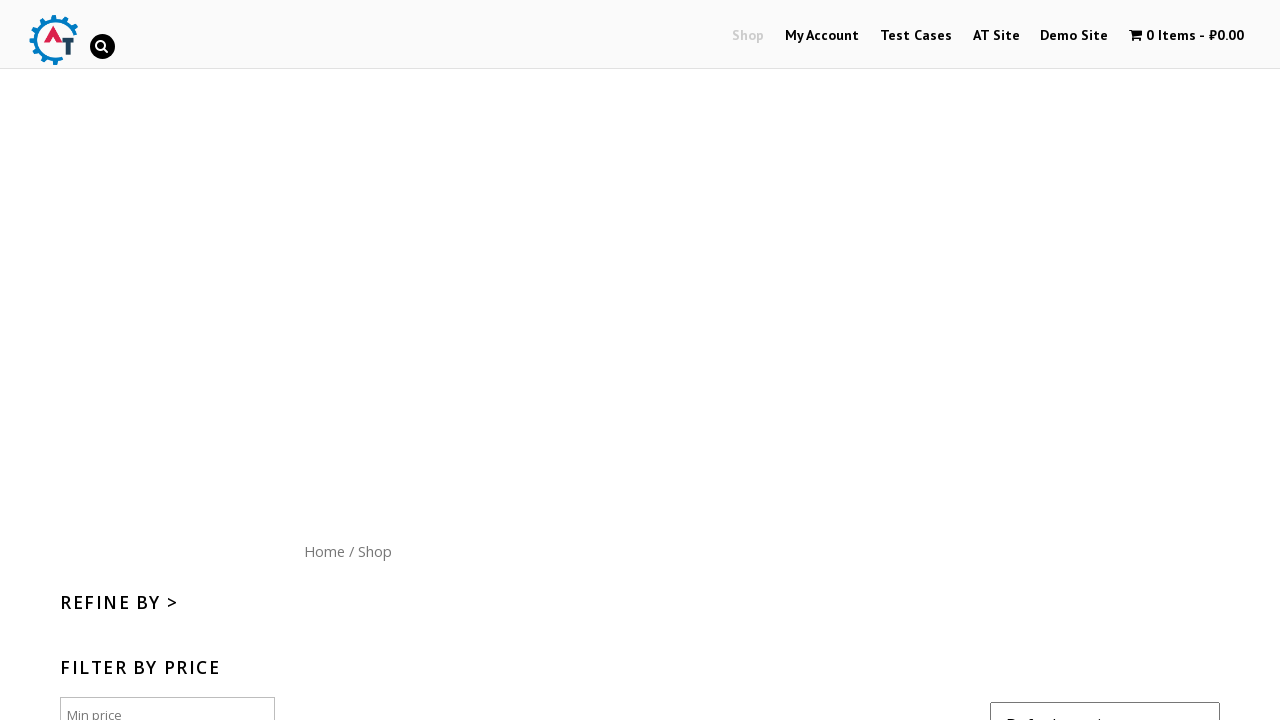

Clicked Home link at (324, 551) on xpath=//a[contains(text(),'Home')]
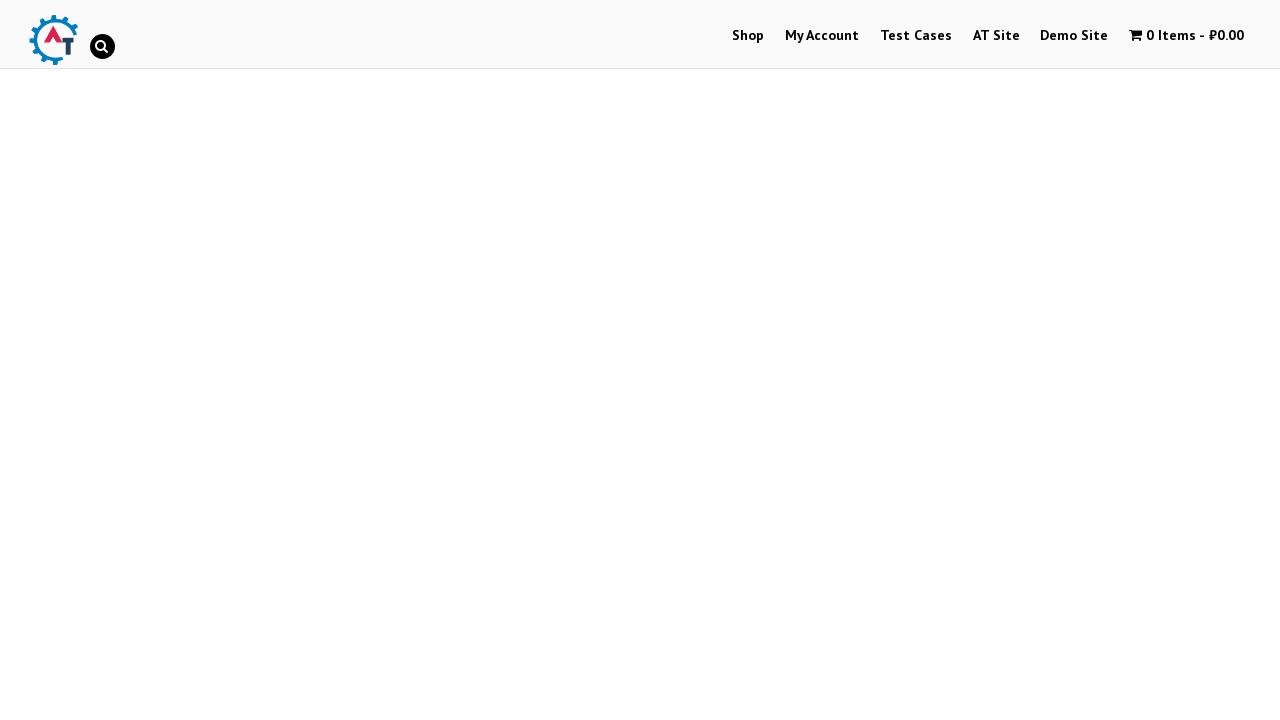

New arrivals section loaded
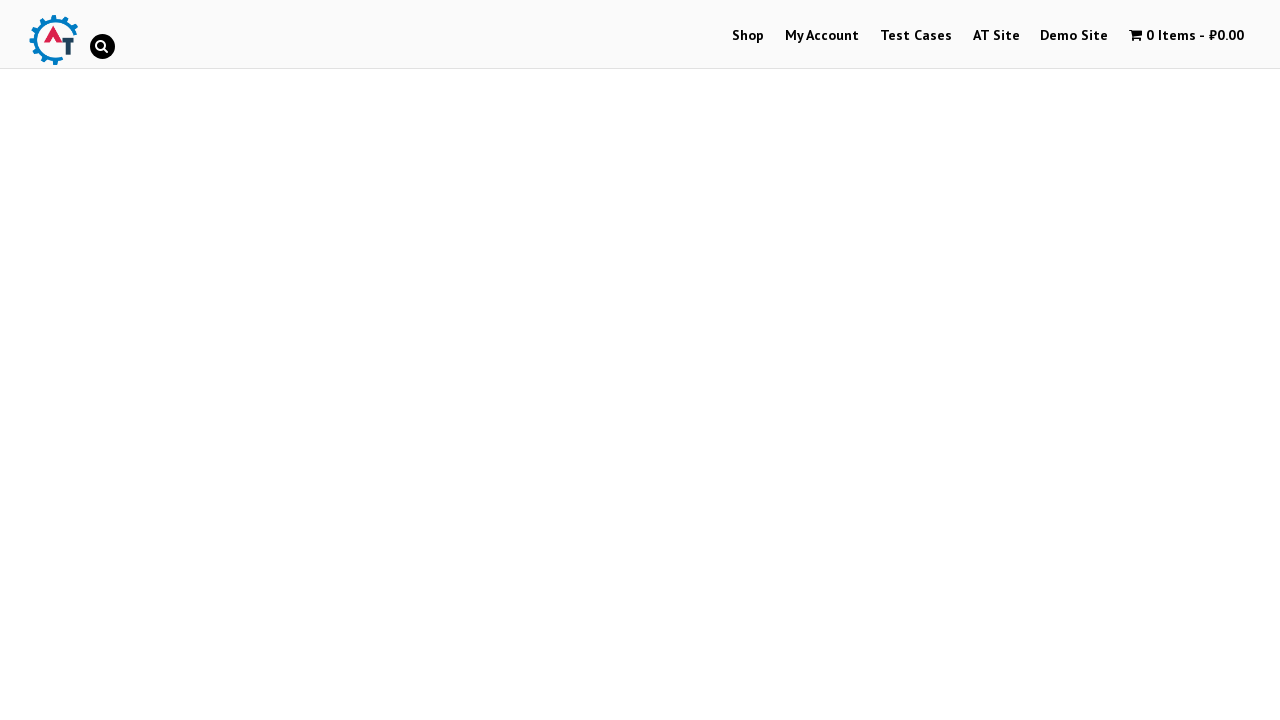

Clicked second arrival product image at (640, 361) on xpath=//*[@id='text-22-sub_row_1-0-2-1-0']/div/ul/li/a[1]/img
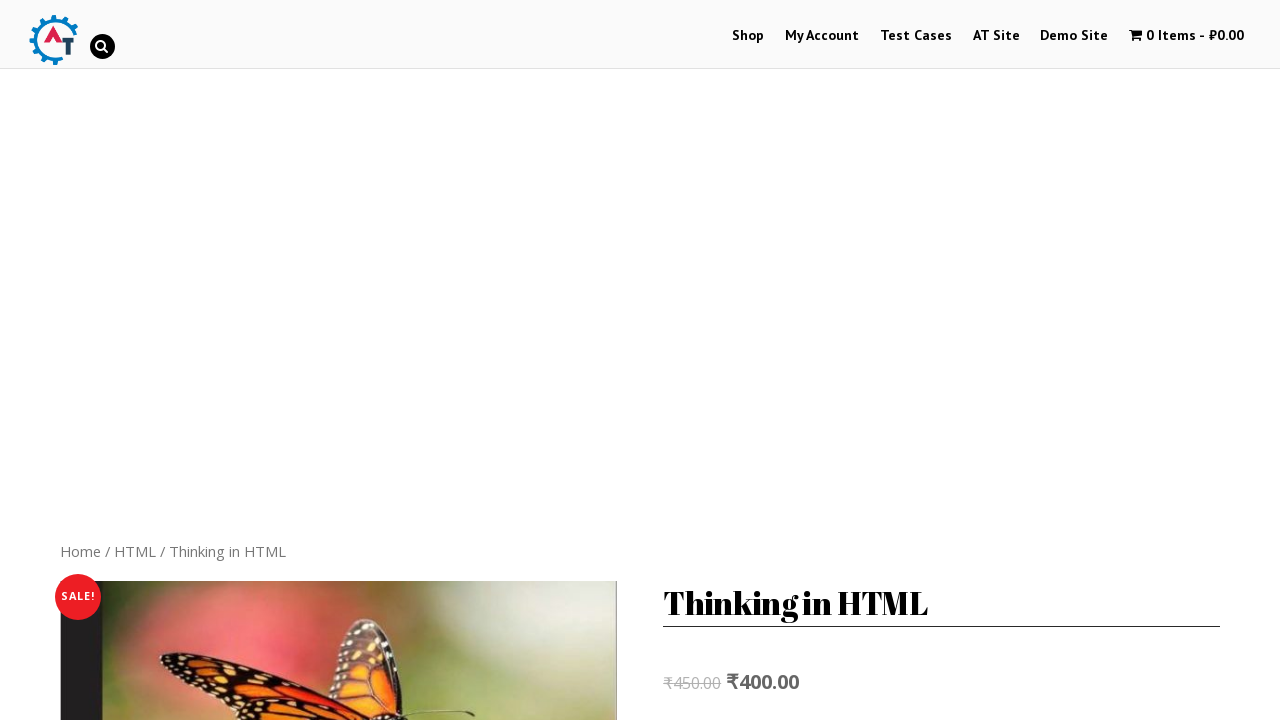

Clicked product link at (188, 313) on xpath=//*[@id='product-163']/div[5]/ul/li[1]/a[1]
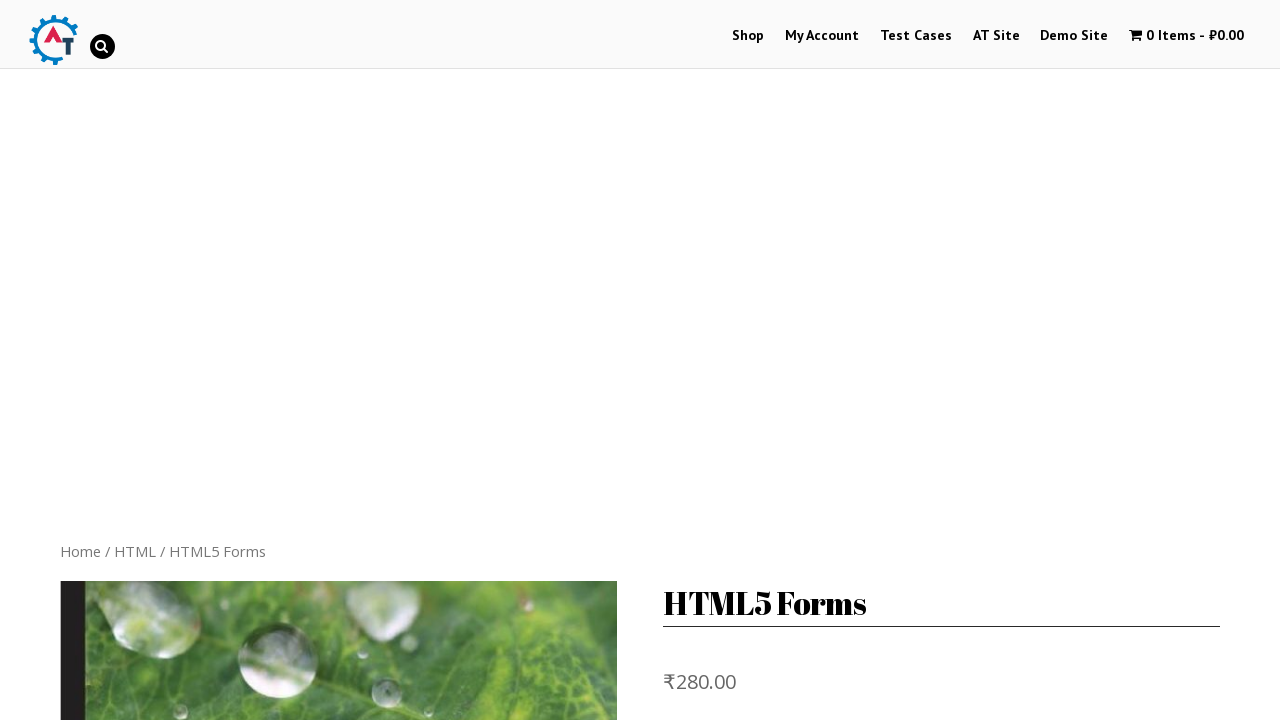

Product details page loaded
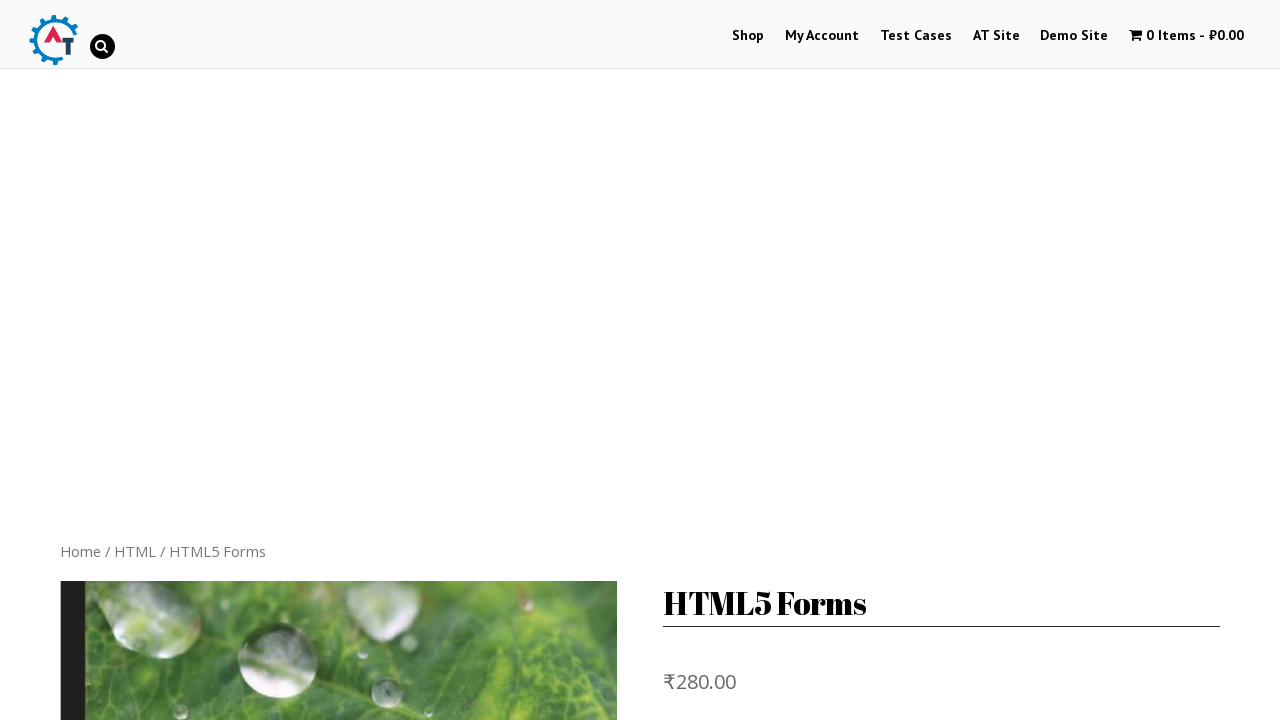

Clicked Add to basket button at (812, 360) on xpath=//button[contains(text(), 'Add to basket')]
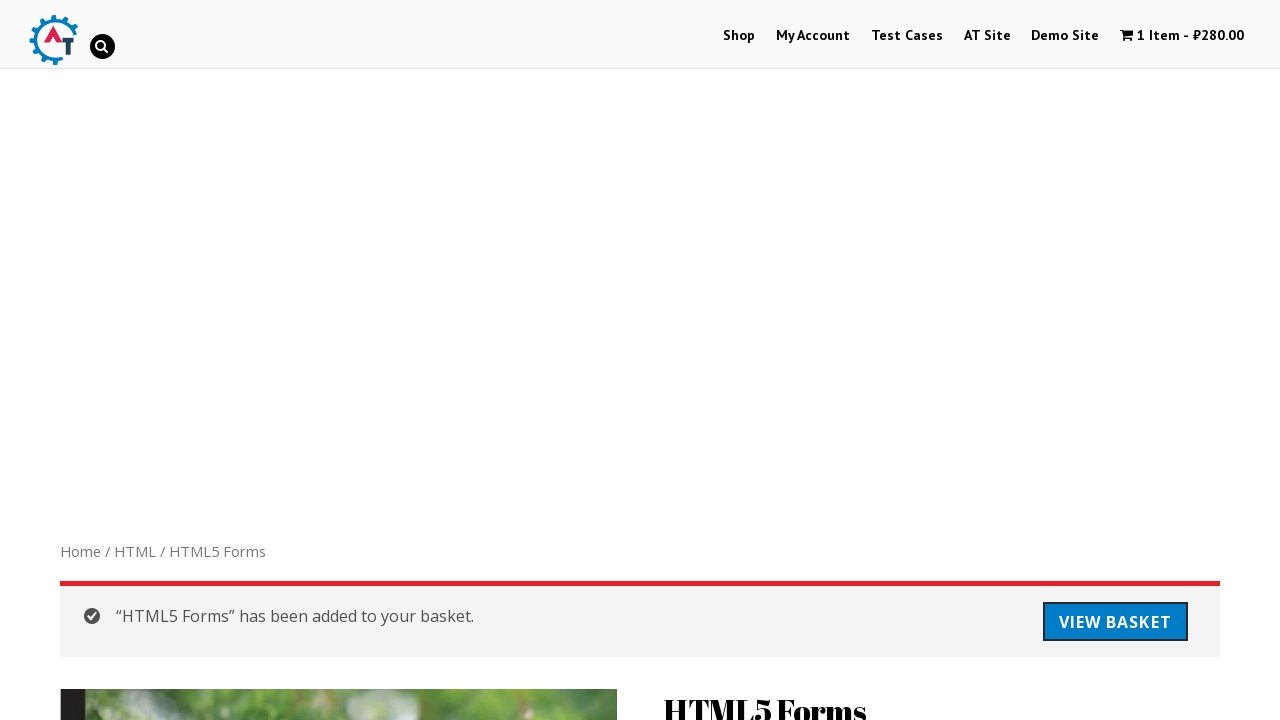

Product added to basket, cart count updated
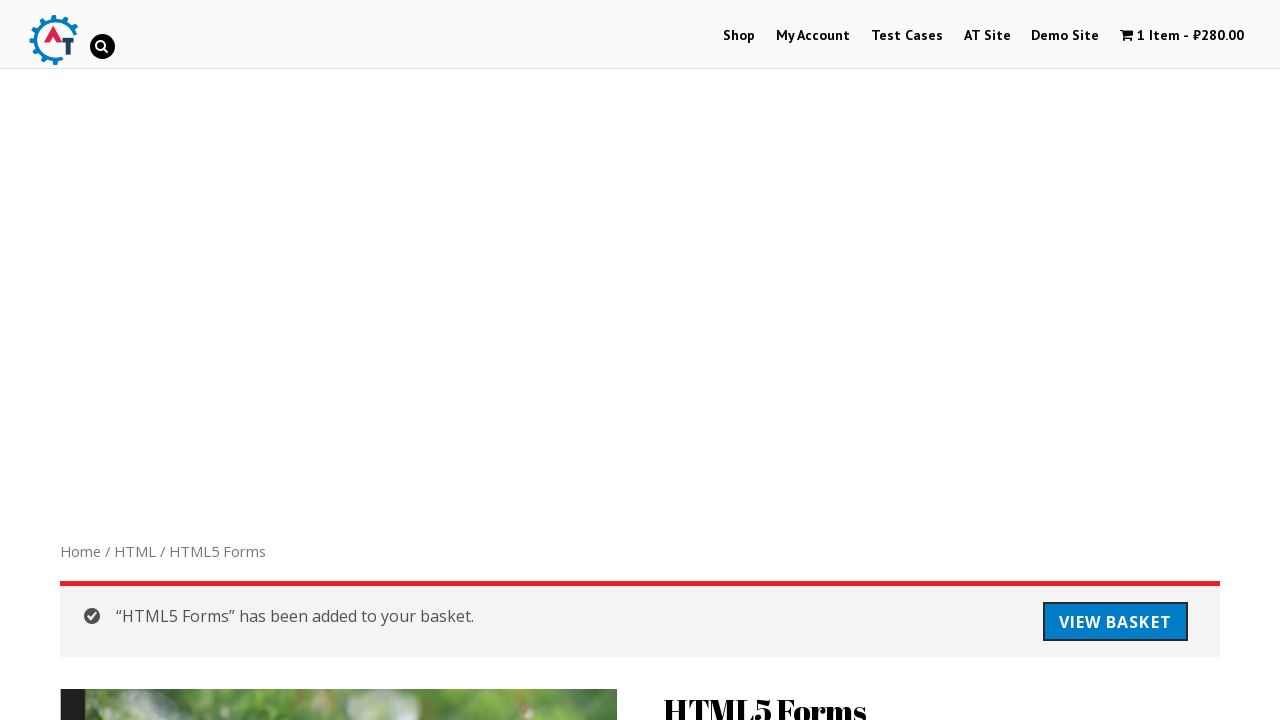

Clicked cart icon to navigate to basket at (1182, 36) on xpath=//*[@id='wpmenucartli']/a
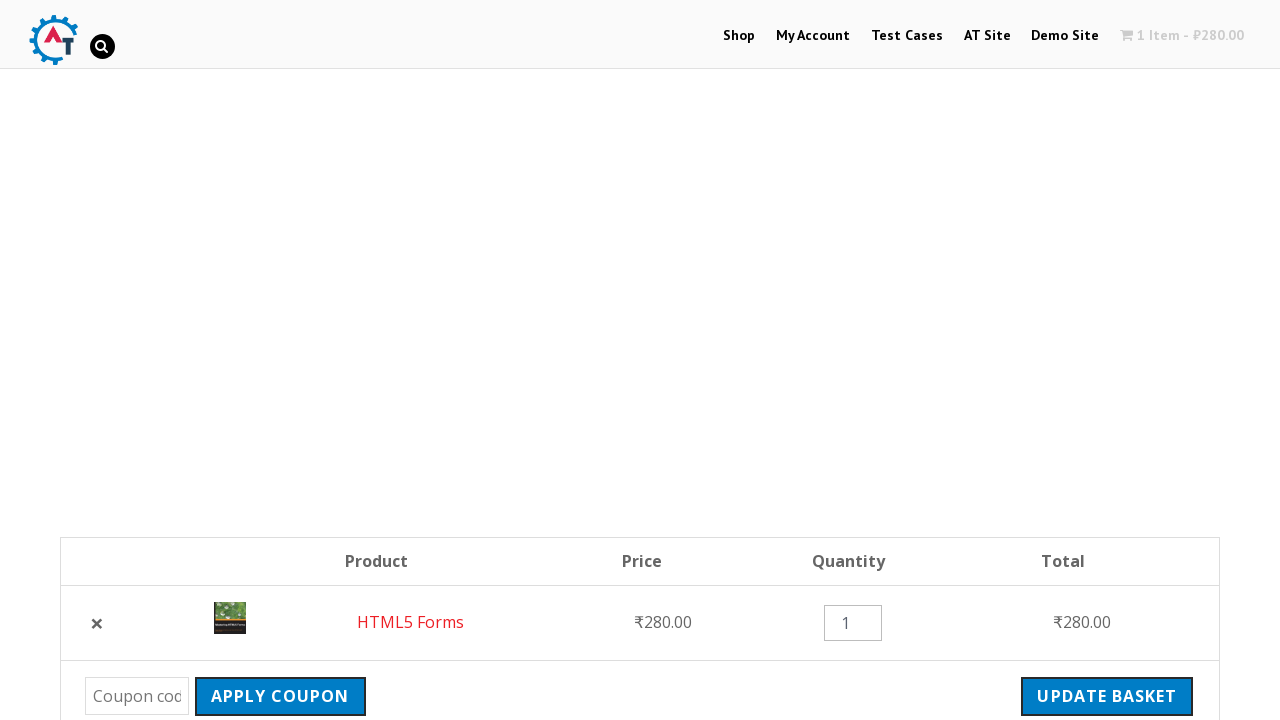

Navigated to basket page
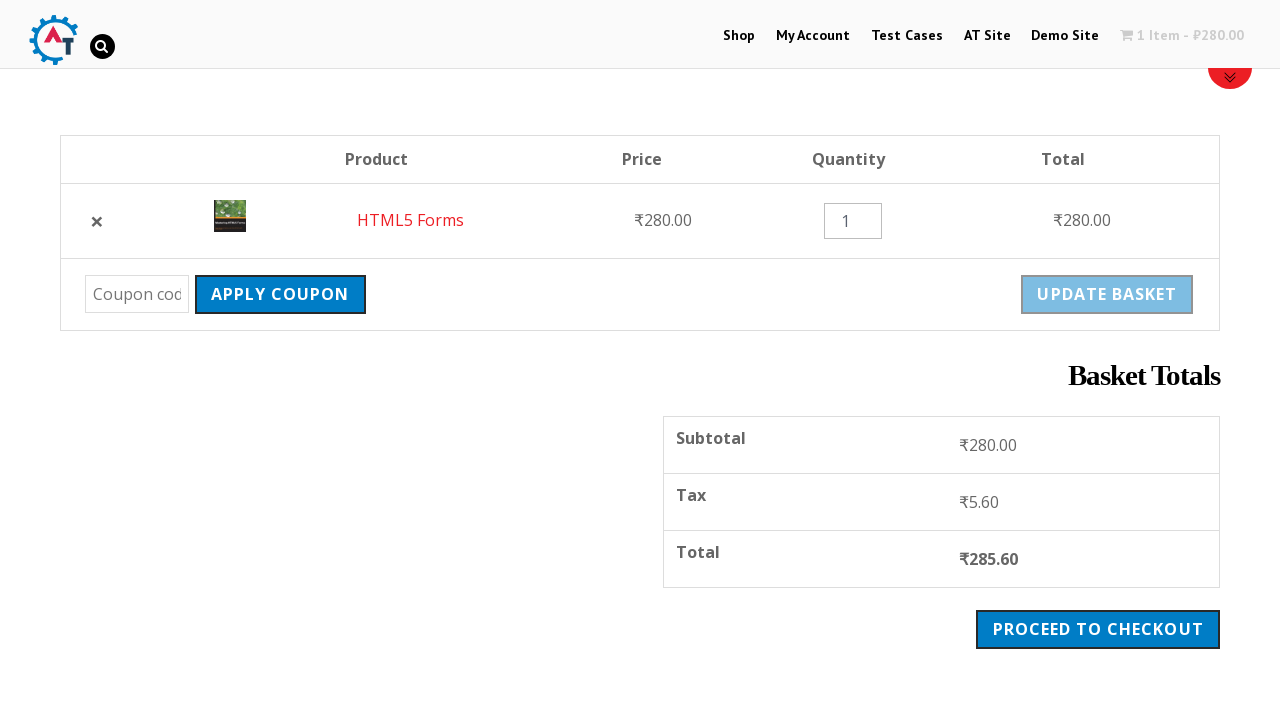

Clicked remove item button at (97, 221) on xpath=//*[@id='page-34']/div/div[1]/form/table/tbody/tr[1]/td[1]/a
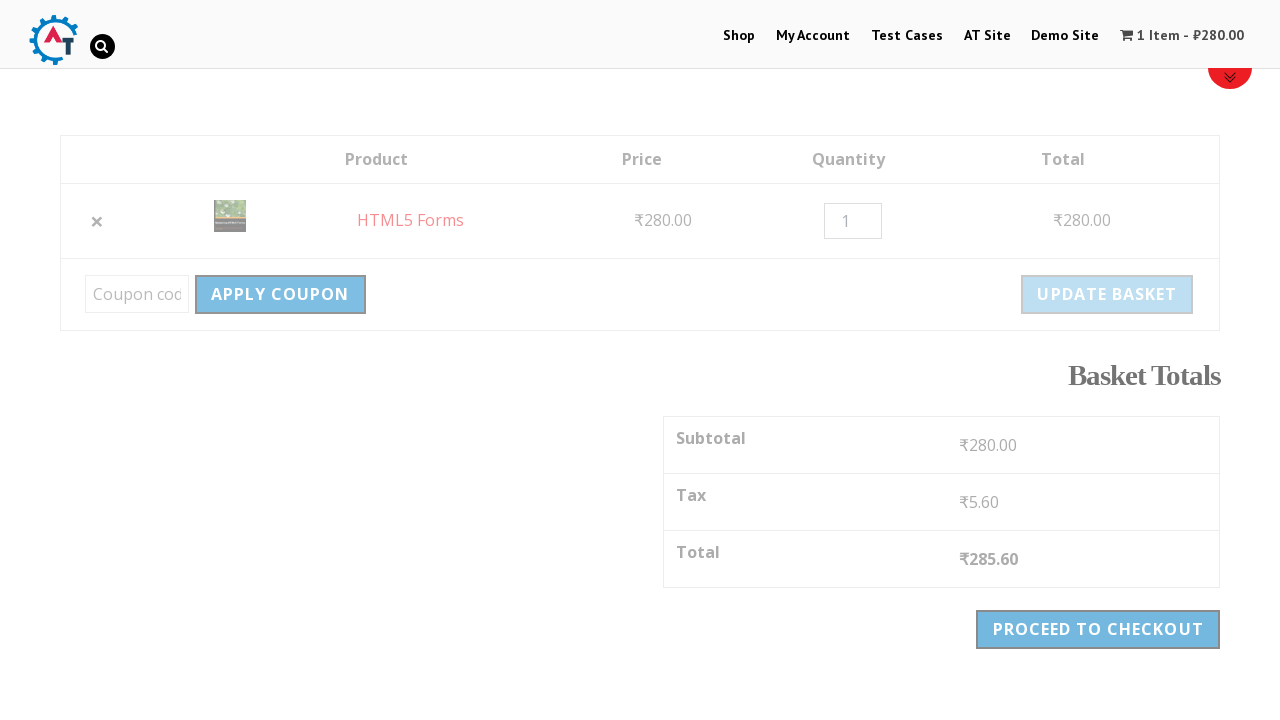

Waited for item removal to complete
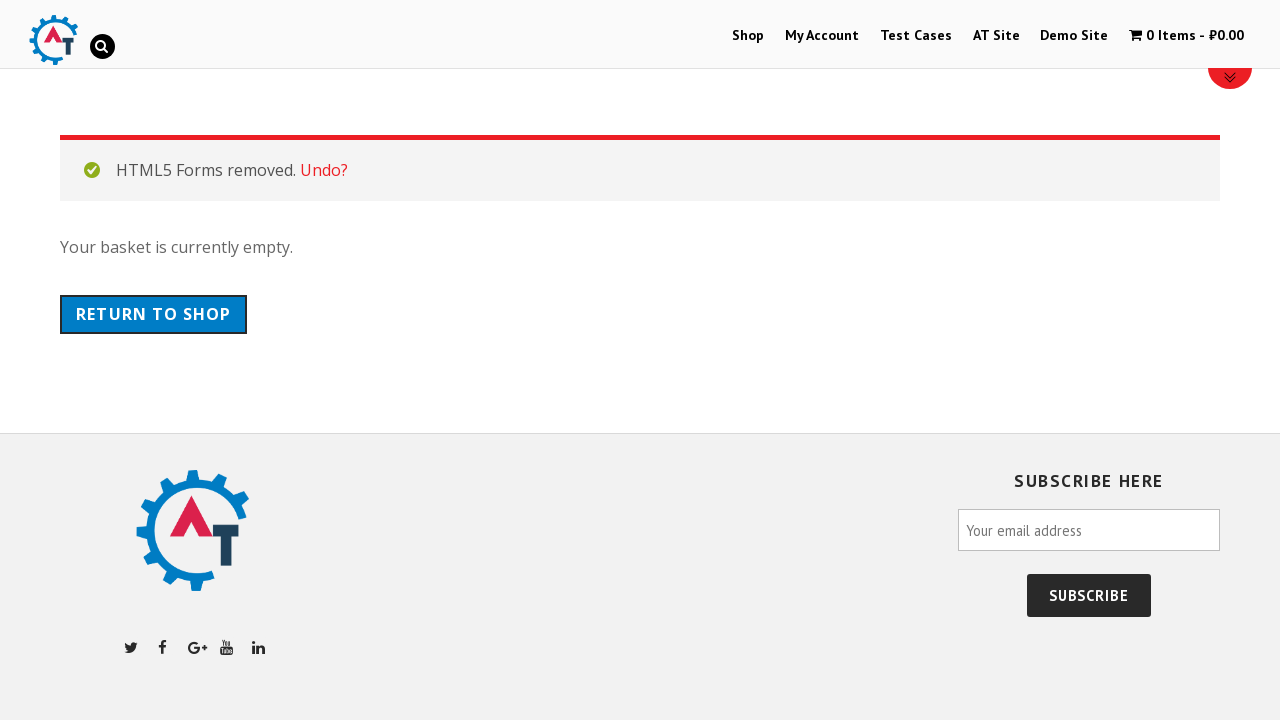

Empty basket message displayed, item successfully removed
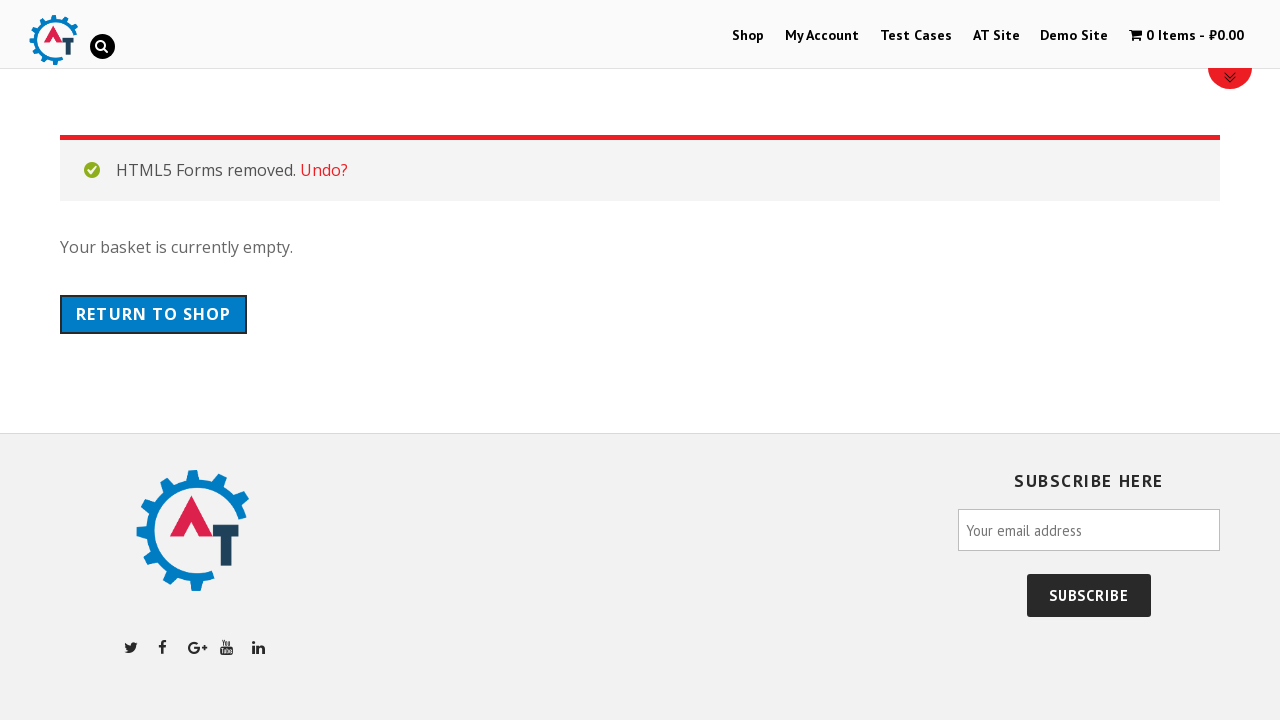

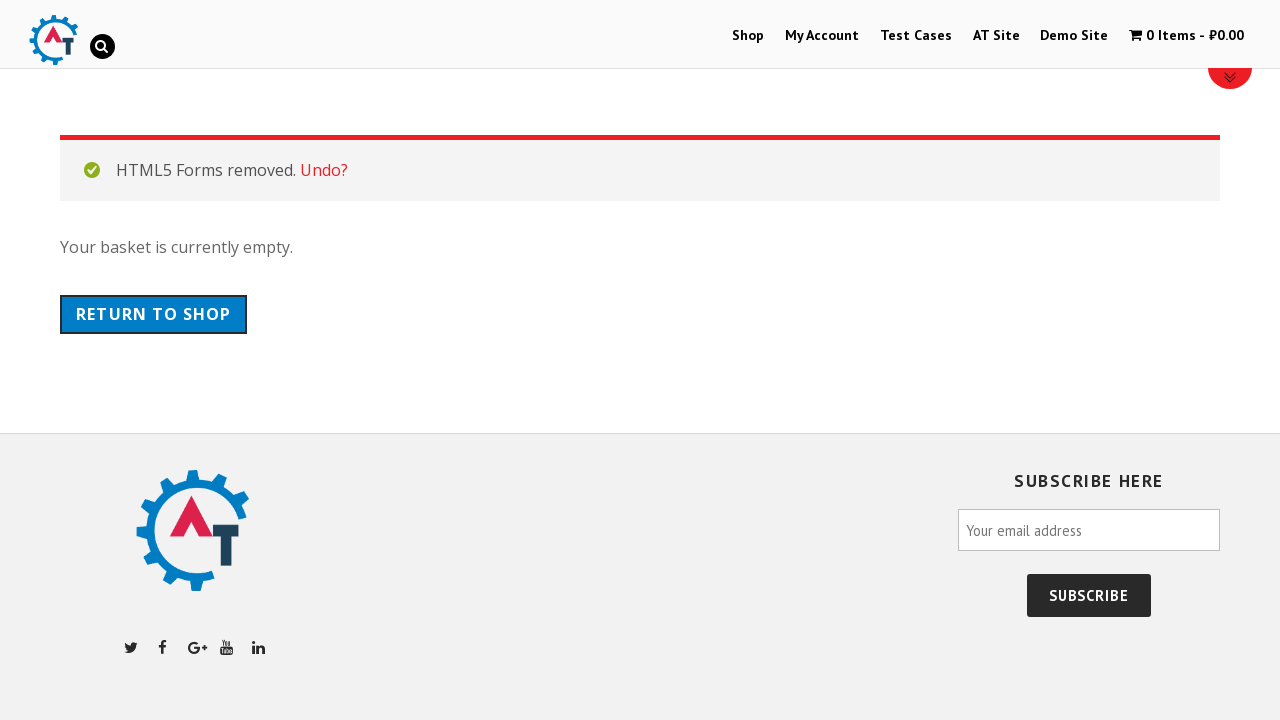